Tests dismissing a JavaScript confirm dialog by clicking the second button, dismissing the alert, and verifying the result does not contain "successfully".

Starting URL: https://the-internet.herokuapp.com/javascript_alerts

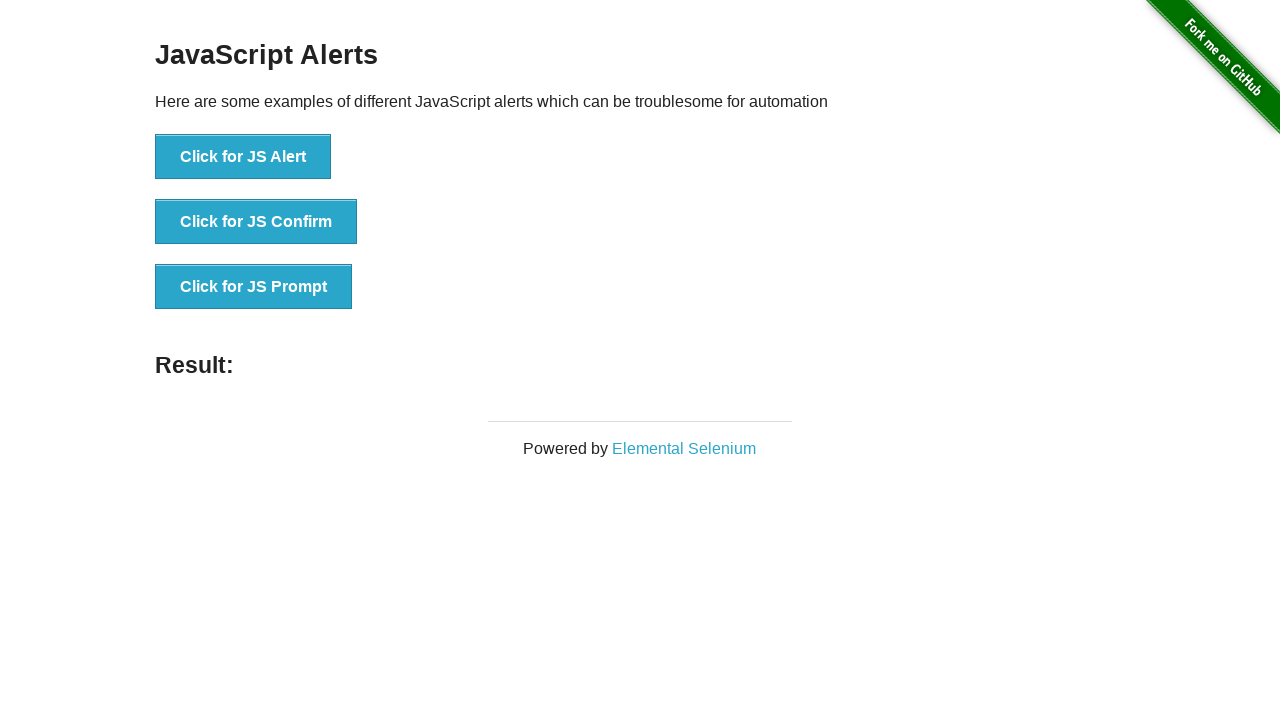

Set up dialog handler to dismiss JavaScript confirm dialog
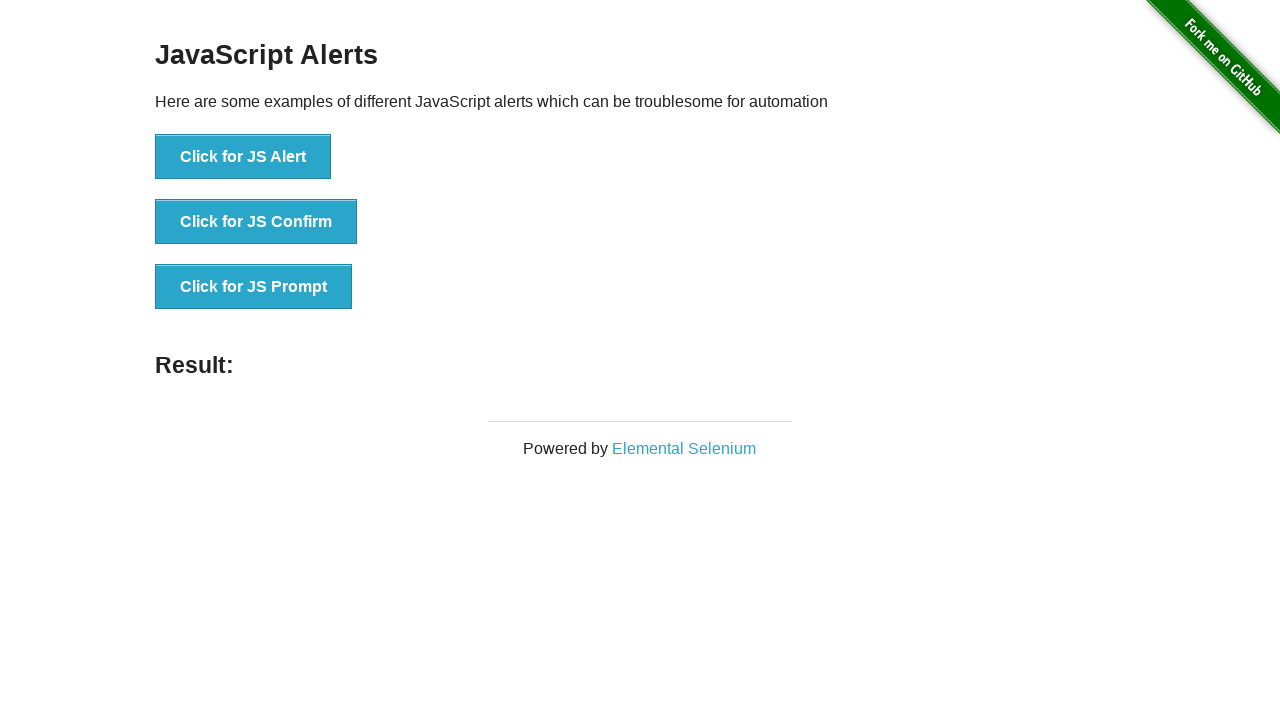

Clicked the button to trigger JavaScript confirm dialog at (256, 222) on button[onclick='jsConfirm()']
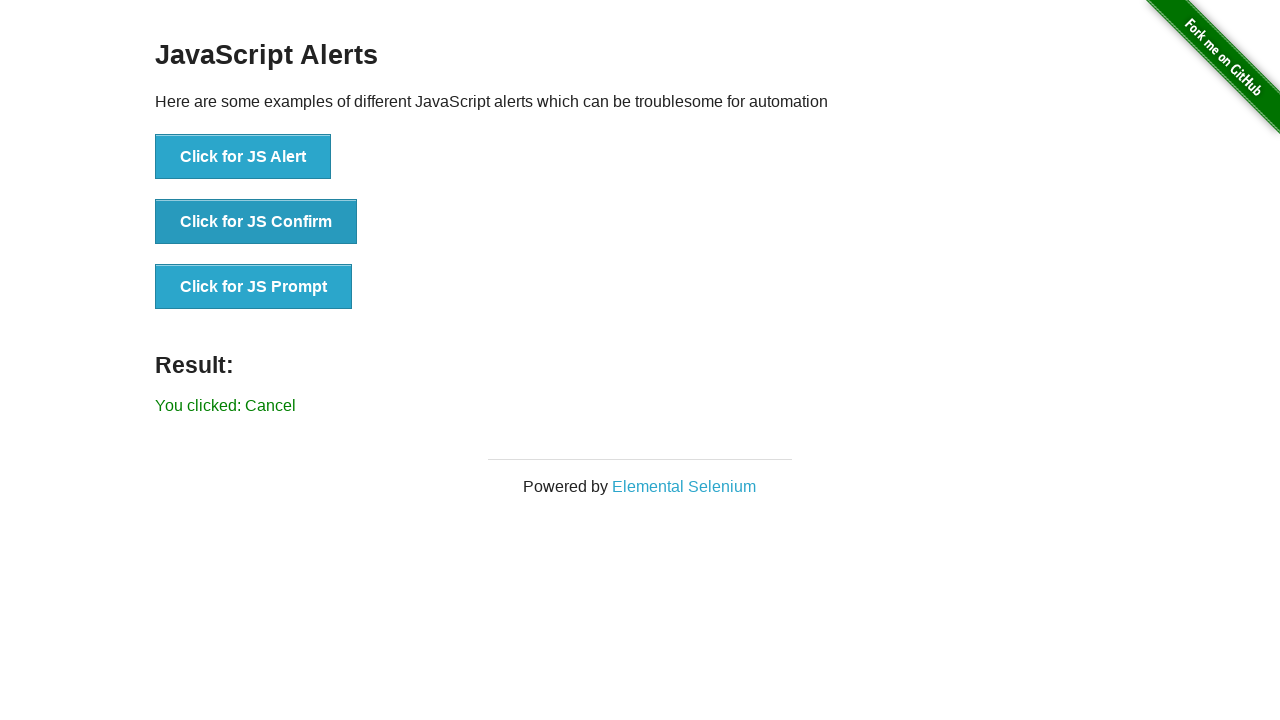

Waited for result message to appear
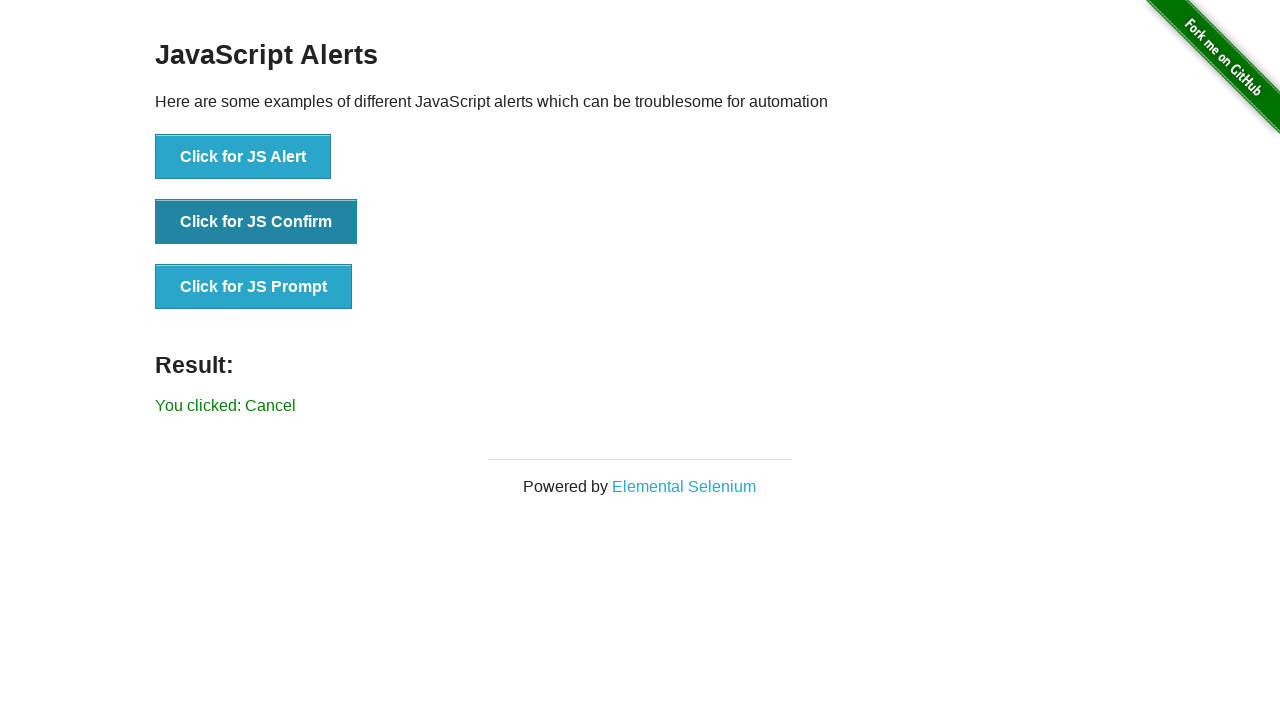

Retrieved result message text
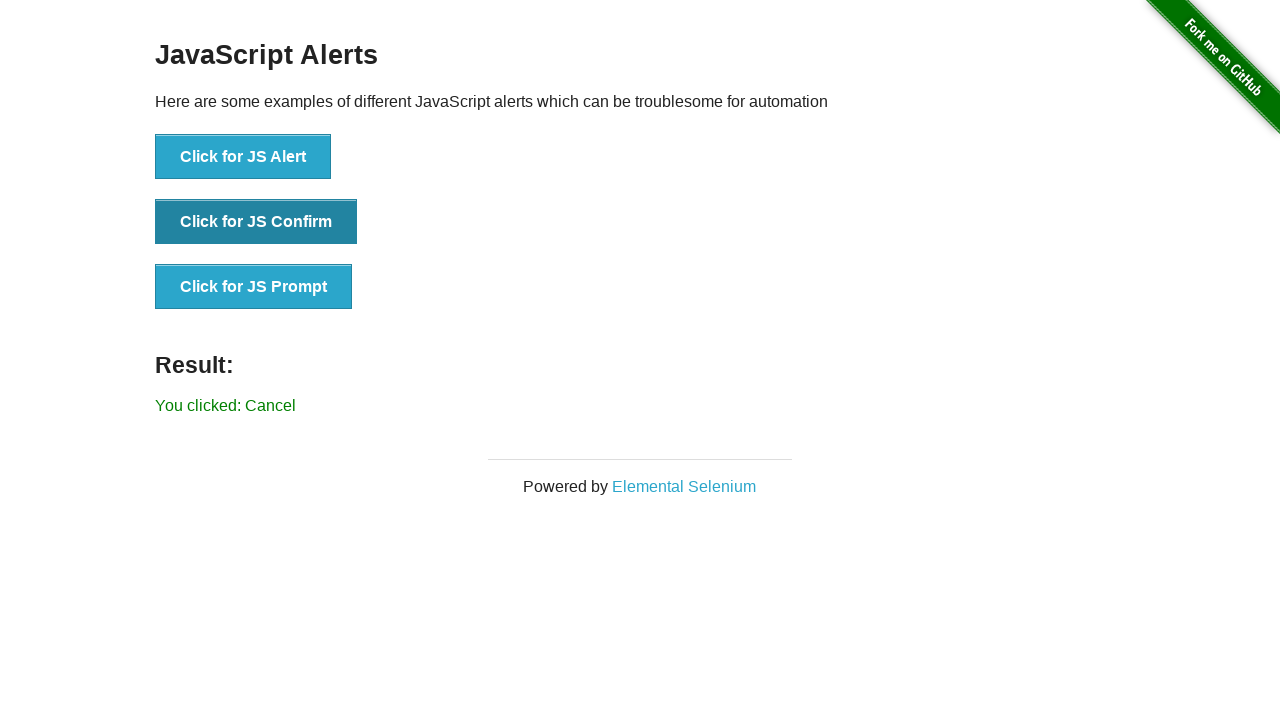

Verified result message does not contain 'successfully'
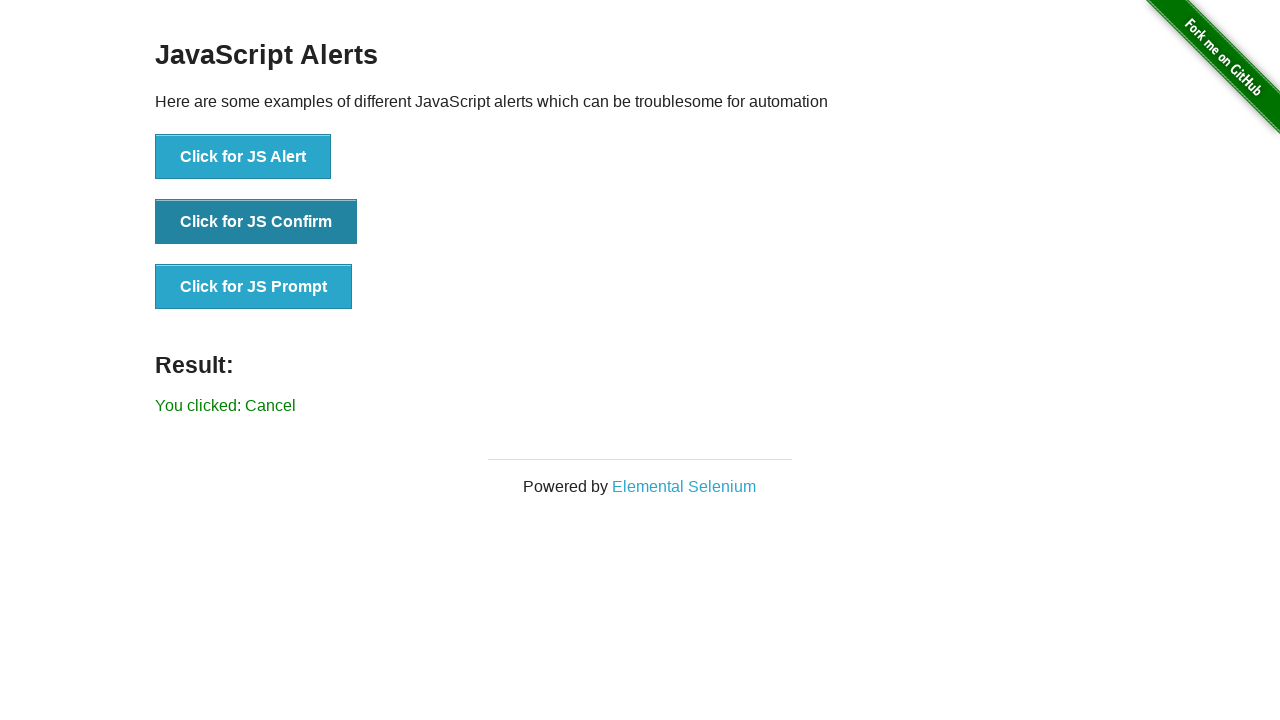

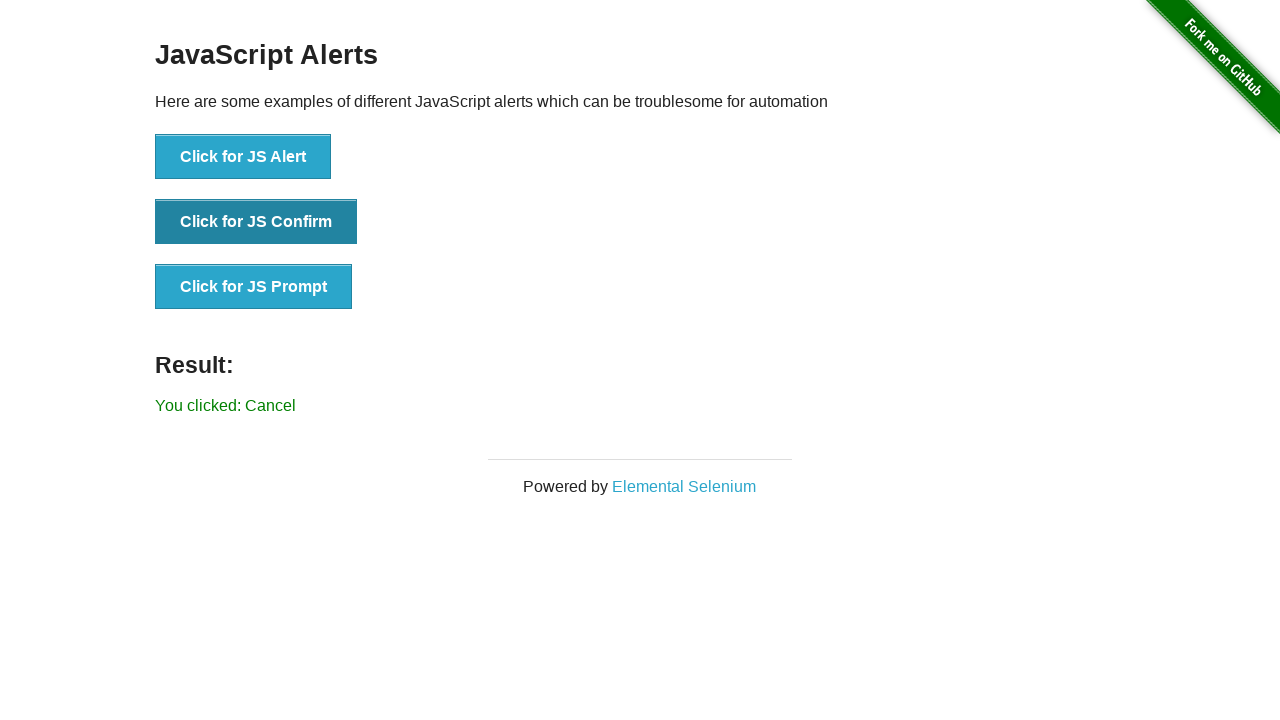